Adds a new todo item by typing in the input field and pressing Enter

Starting URL: https://devmountain.github.io/qa_todos/

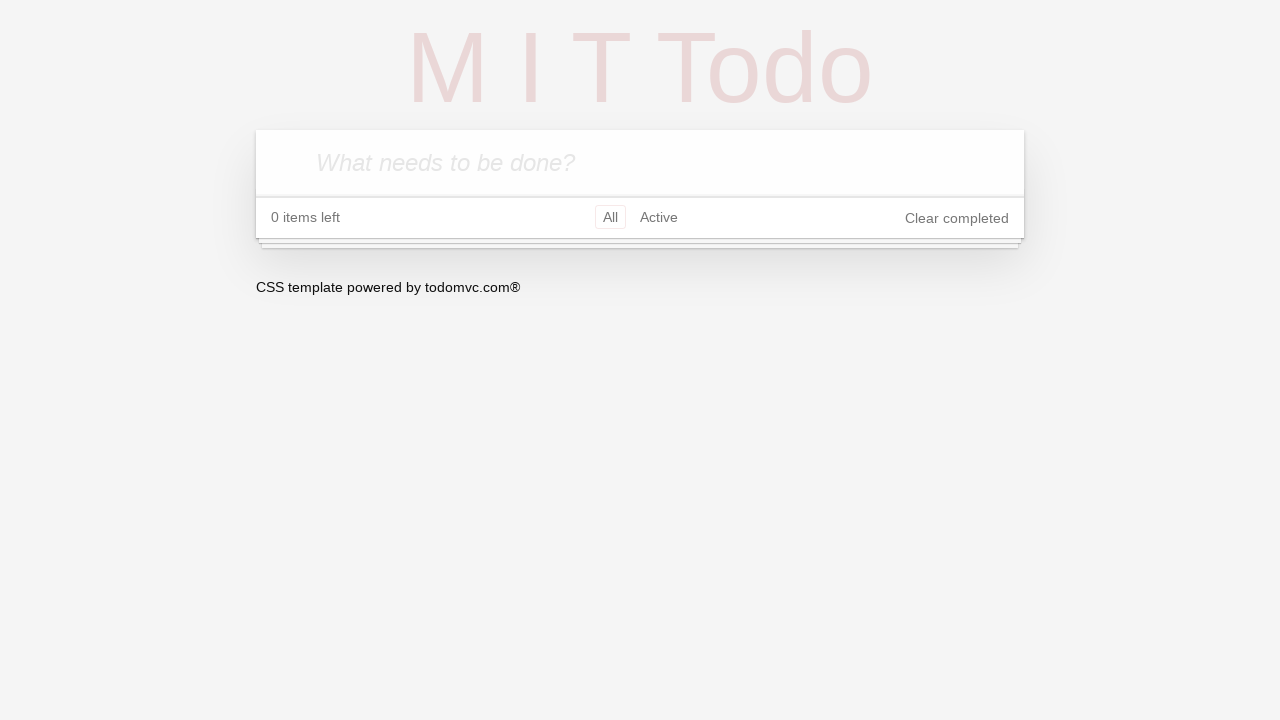

Filled todo input field with 'Test To-Do' on .new-todo
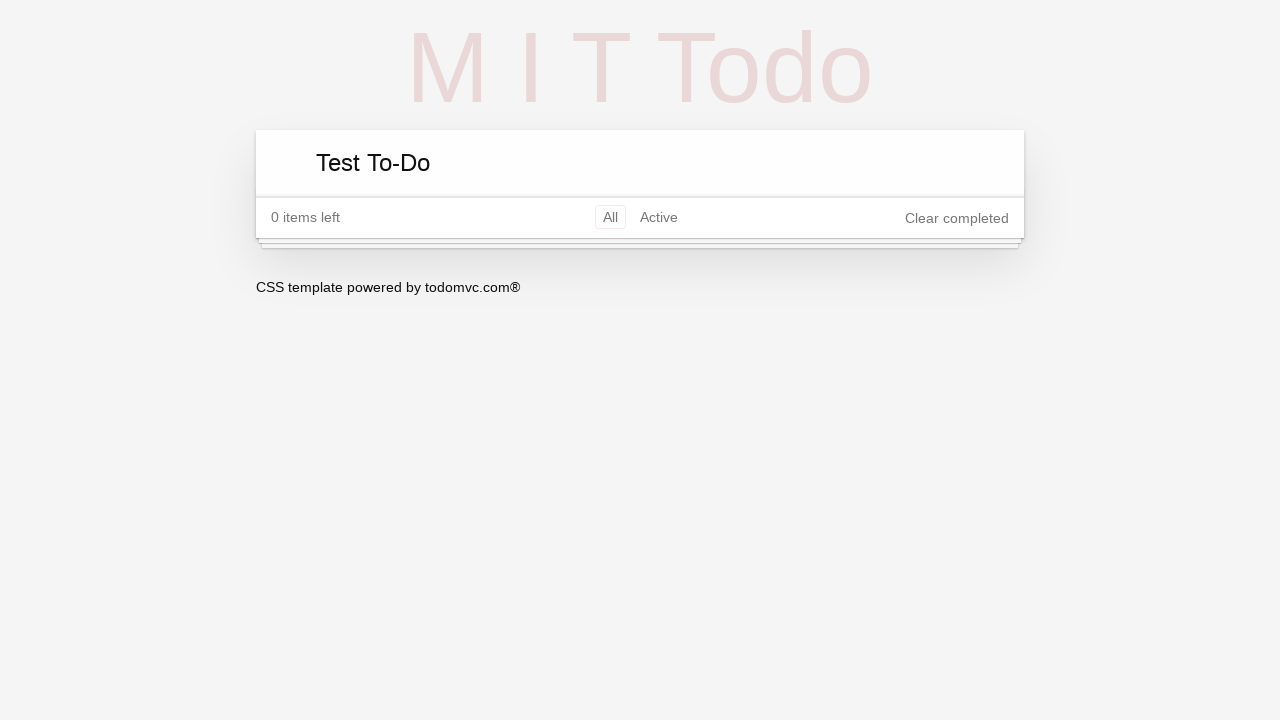

Pressed Enter to submit the new todo on .new-todo
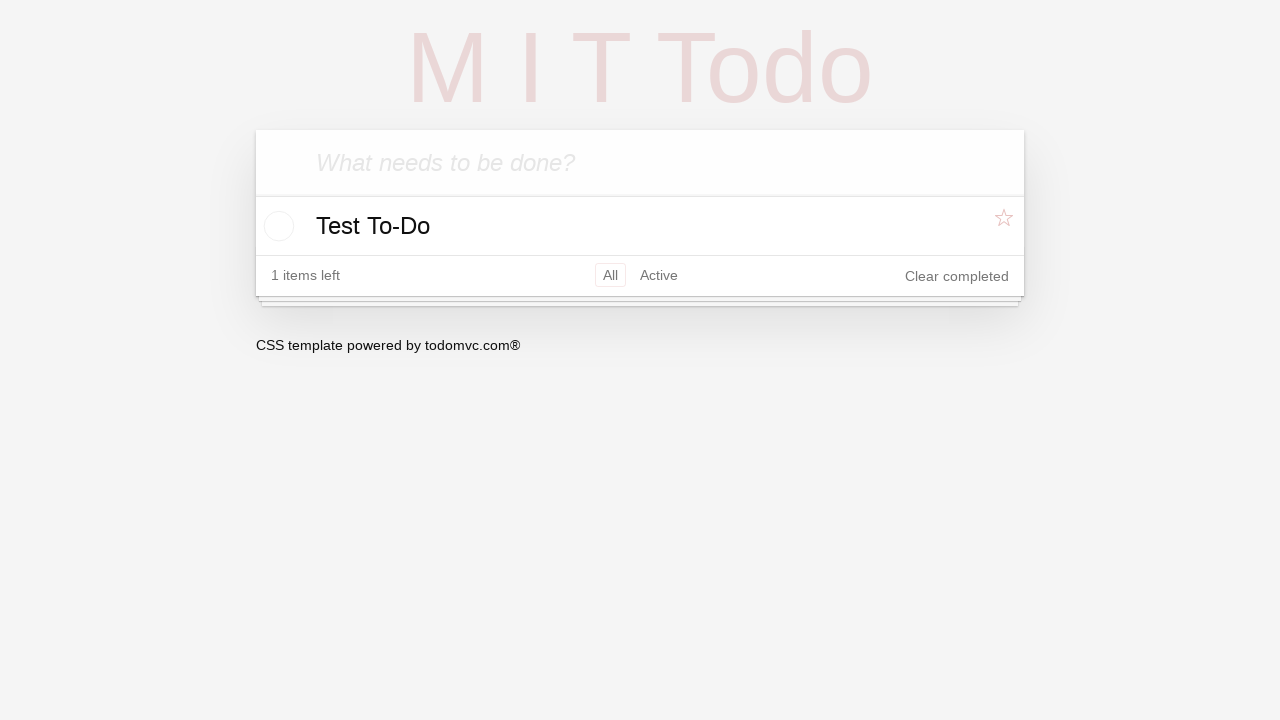

Todo item appeared in the list
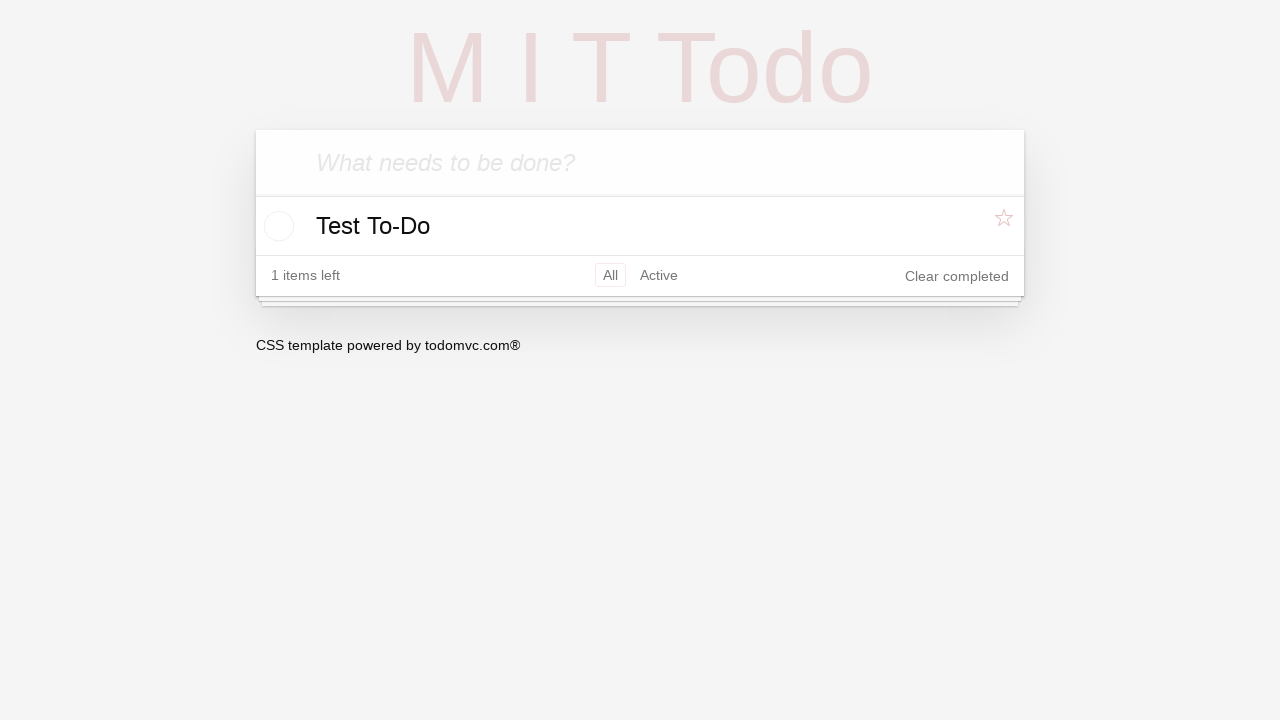

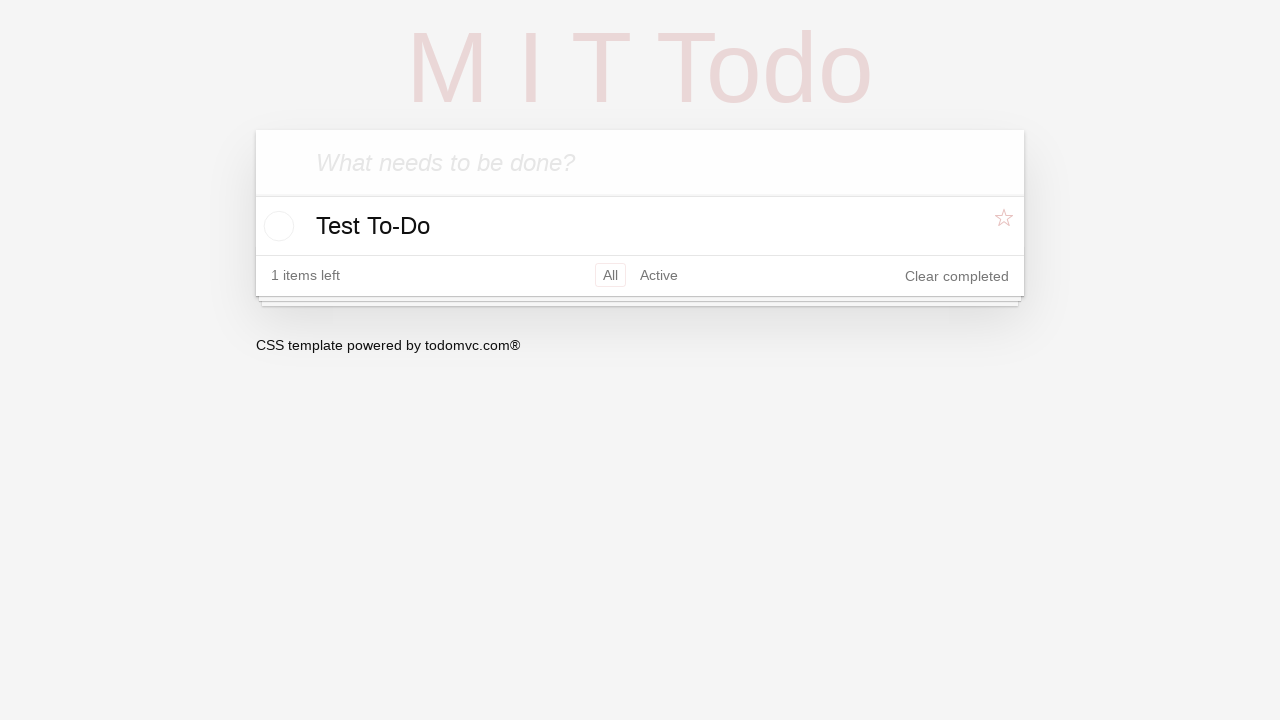